Clicks the Random Calculator link under Chapter 8 and verifies navigation to the correct page

Starting URL: https://bonigarcia.dev/selenium-webdriver-java/

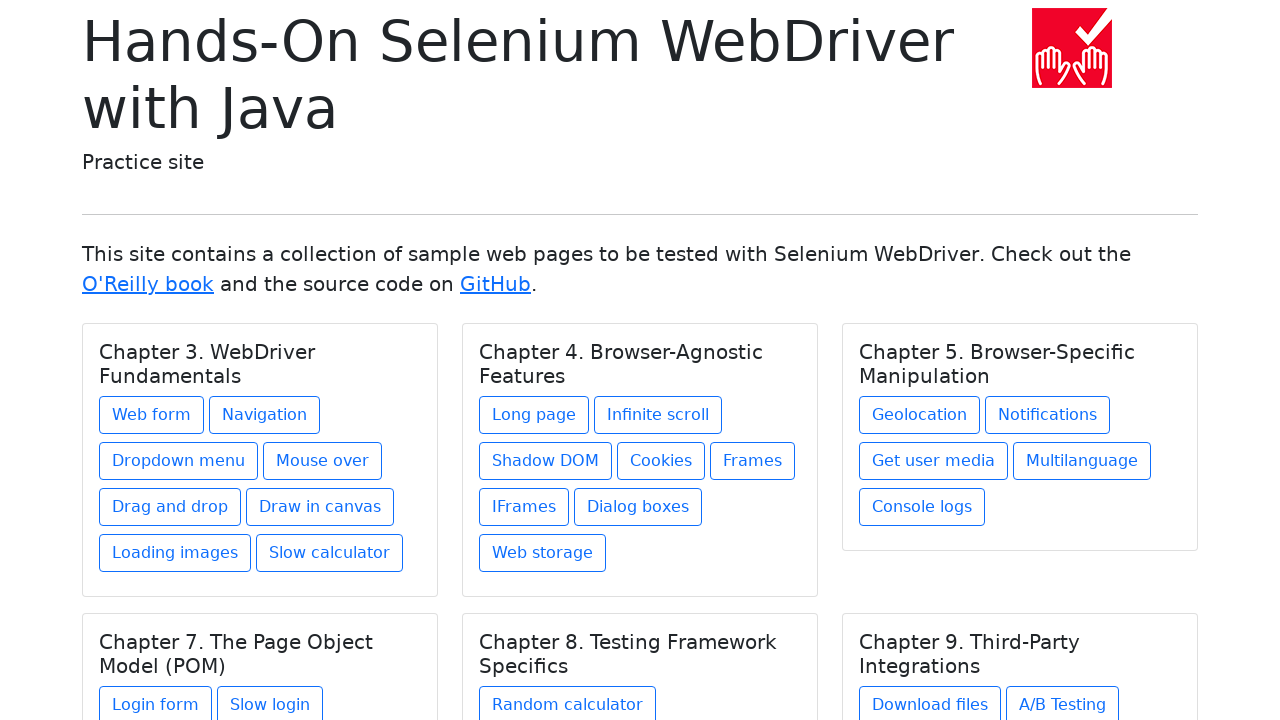

Clicked Random Calculator link under Chapter 8 at (568, 701) on xpath=//h5[text()='Chapter 8. Testing Framework Specifics']/../a[contains(@href,
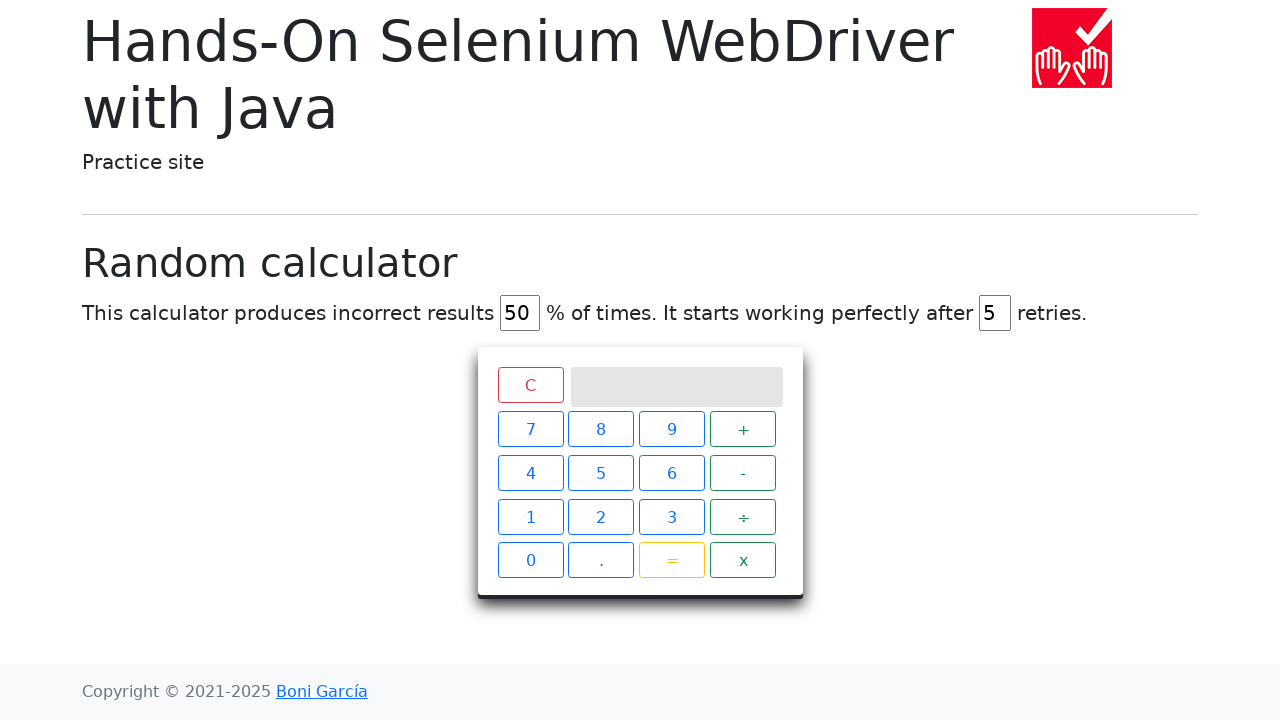

Title element loaded on Random Calculator page
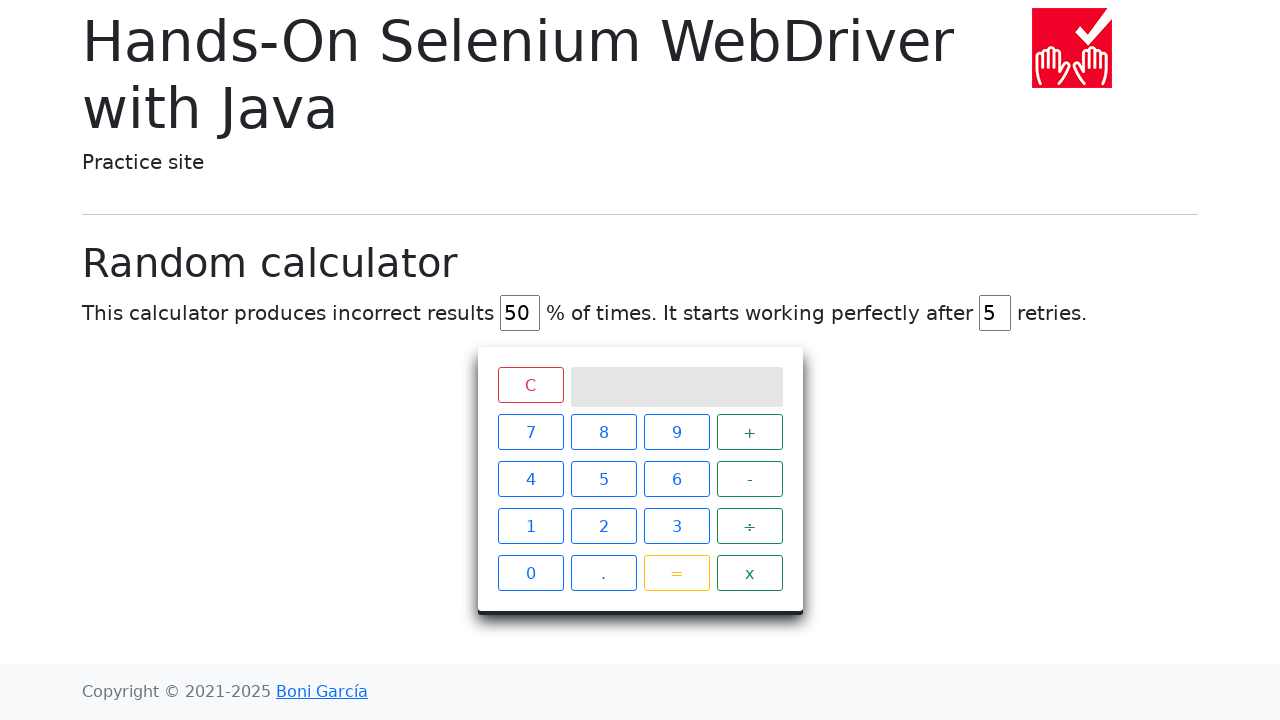

Located title element with class 'display-6'
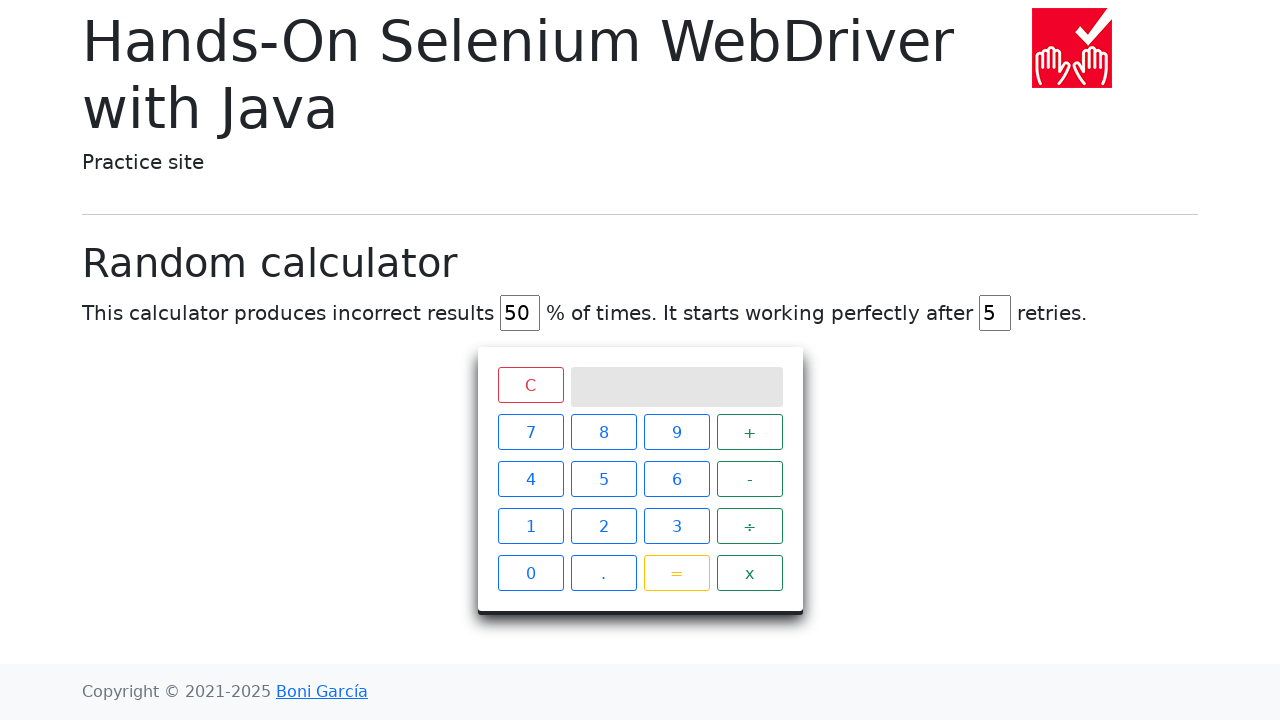

Verified navigation to correct URL: https://bonigarcia.dev/selenium-webdriver-java/random-calculator.html
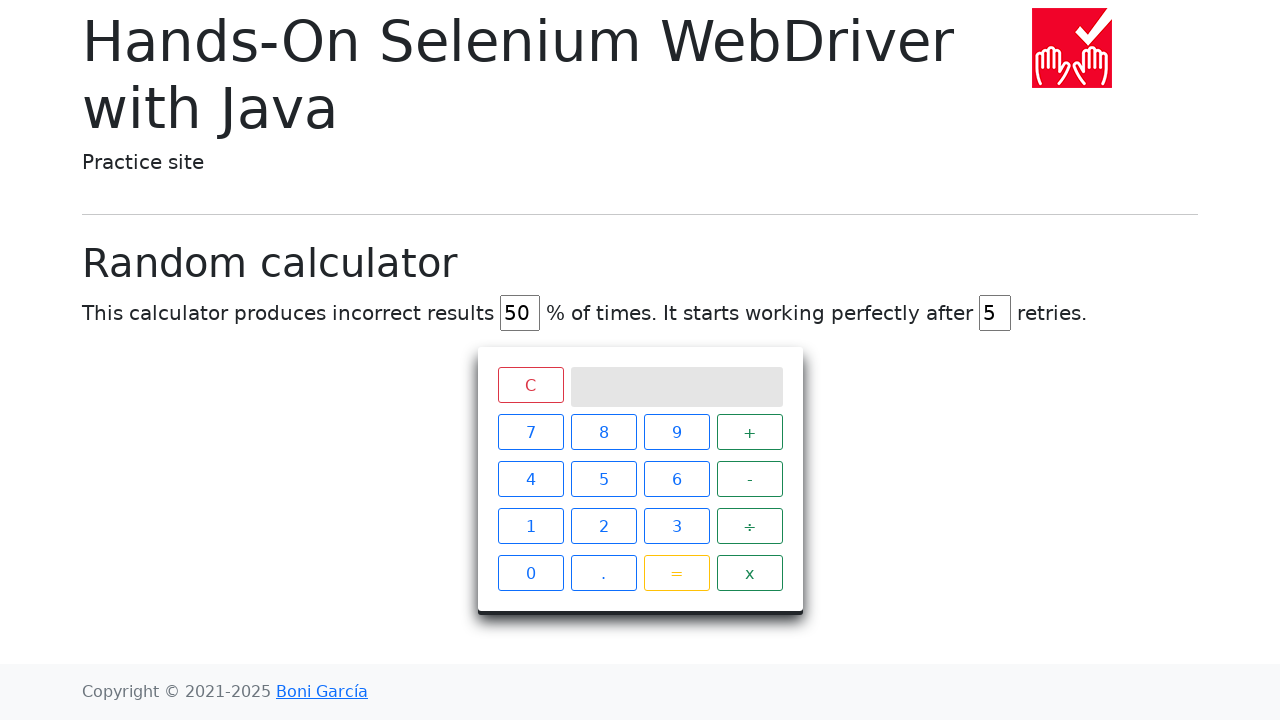

Verified page title is 'Random calculator'
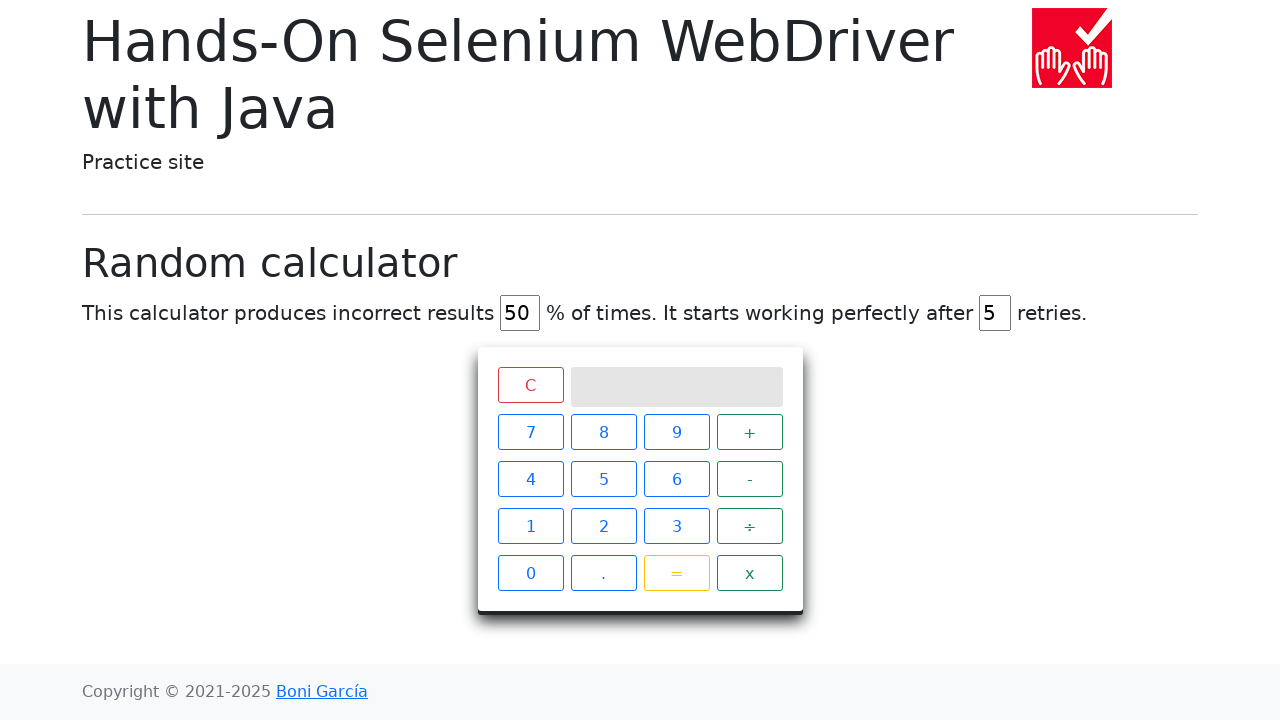

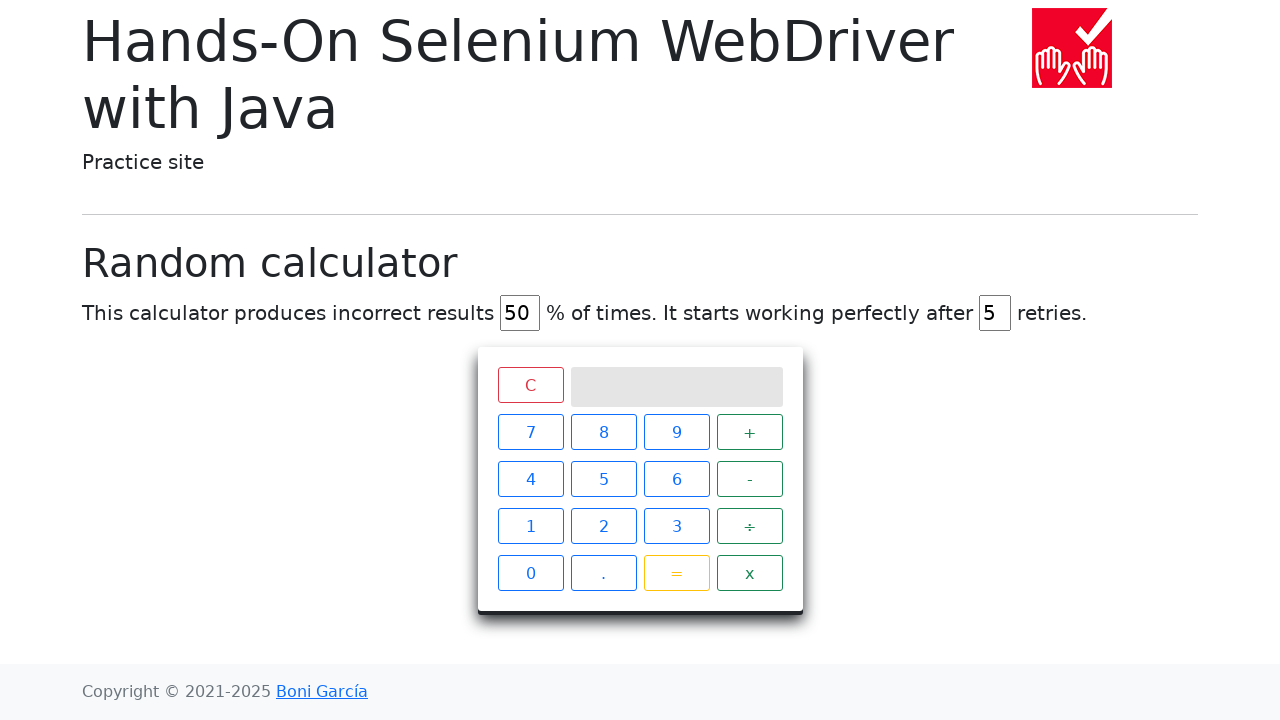